Tests frame navigation on Oracle Java API documentation by switching between frames and clicking on package and class links

Starting URL: https://docs.oracle.com/javase/8/docs/api/

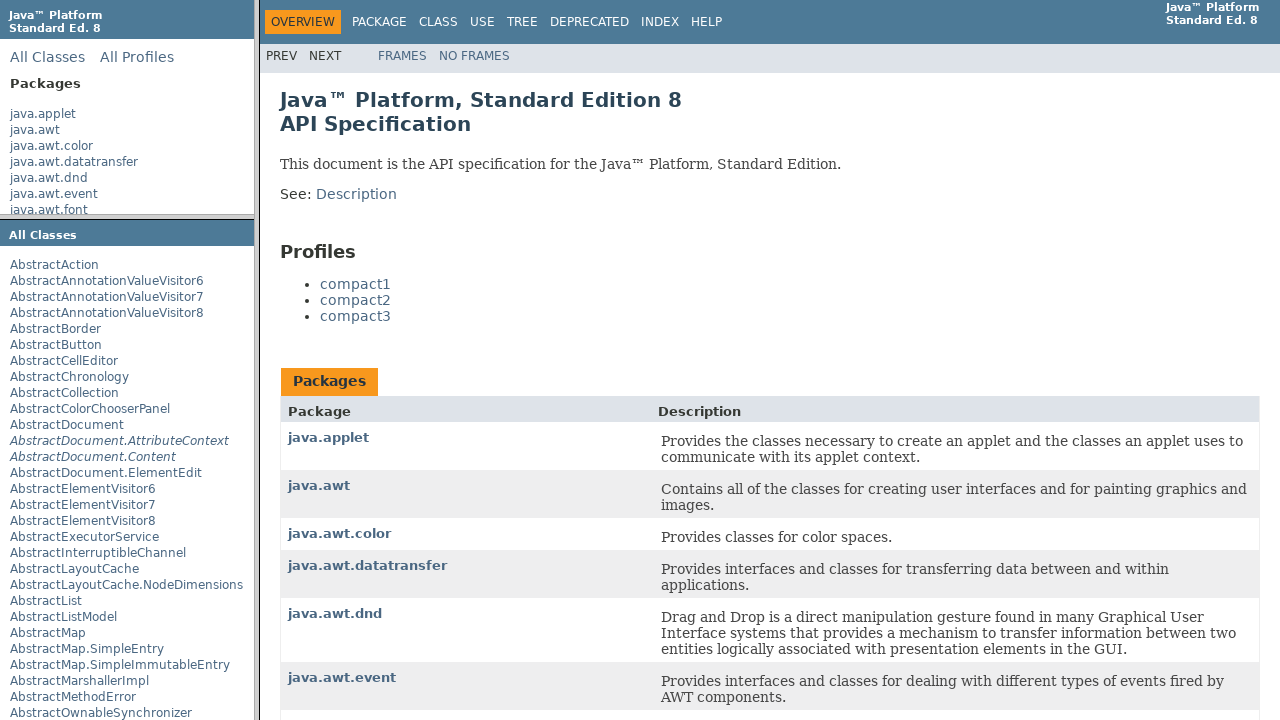

Clicked on java.applet package link in packageListFrame at (43, 114) on frame[name='packageListFrame'] >> internal:control=enter-frame >> xpath=//a[text
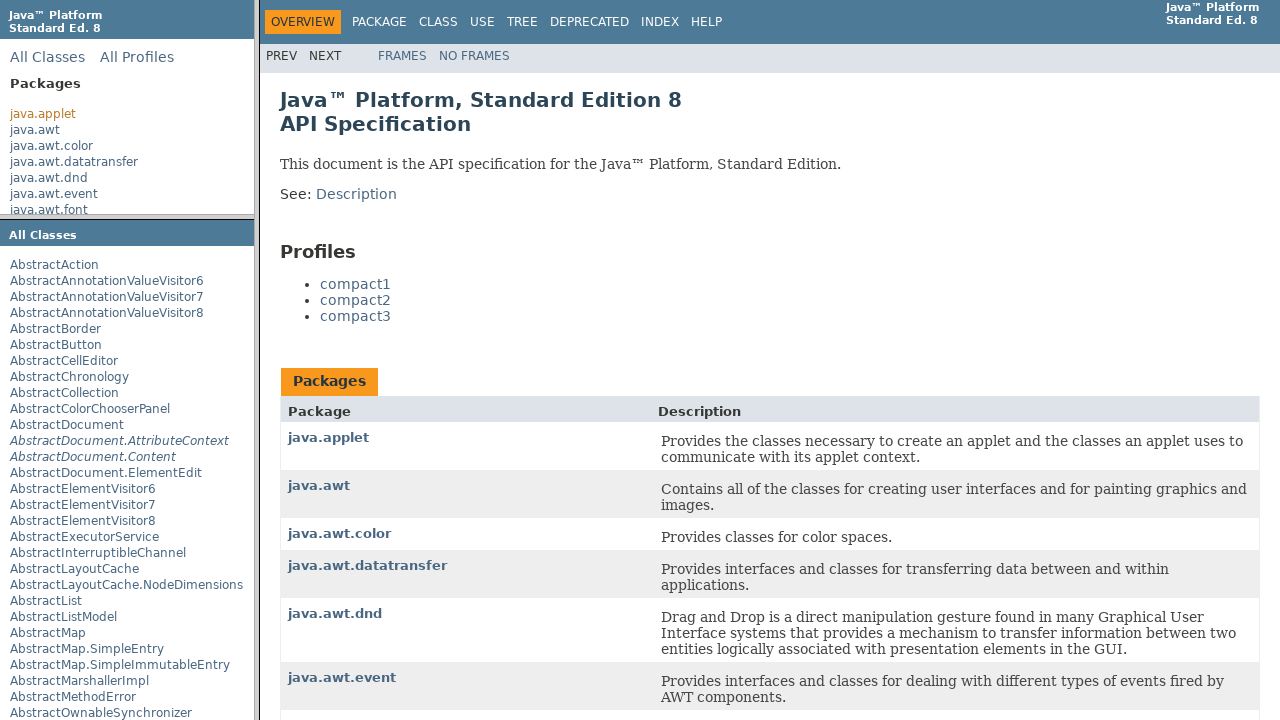

Waited 2 seconds for package frame to update
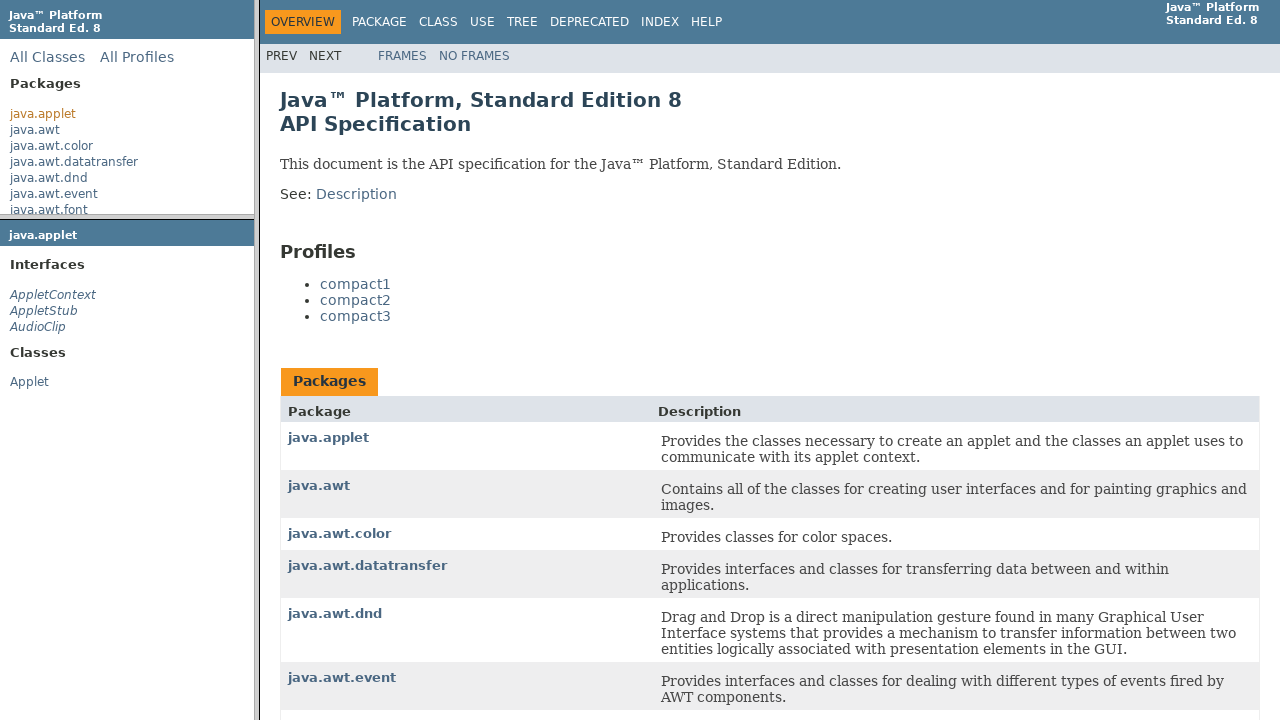

Clicked on AppletContext class in packageFrame at (53, 295) on frame[name='packageFrame'] >> internal:control=enter-frame >> xpath=//span[text(
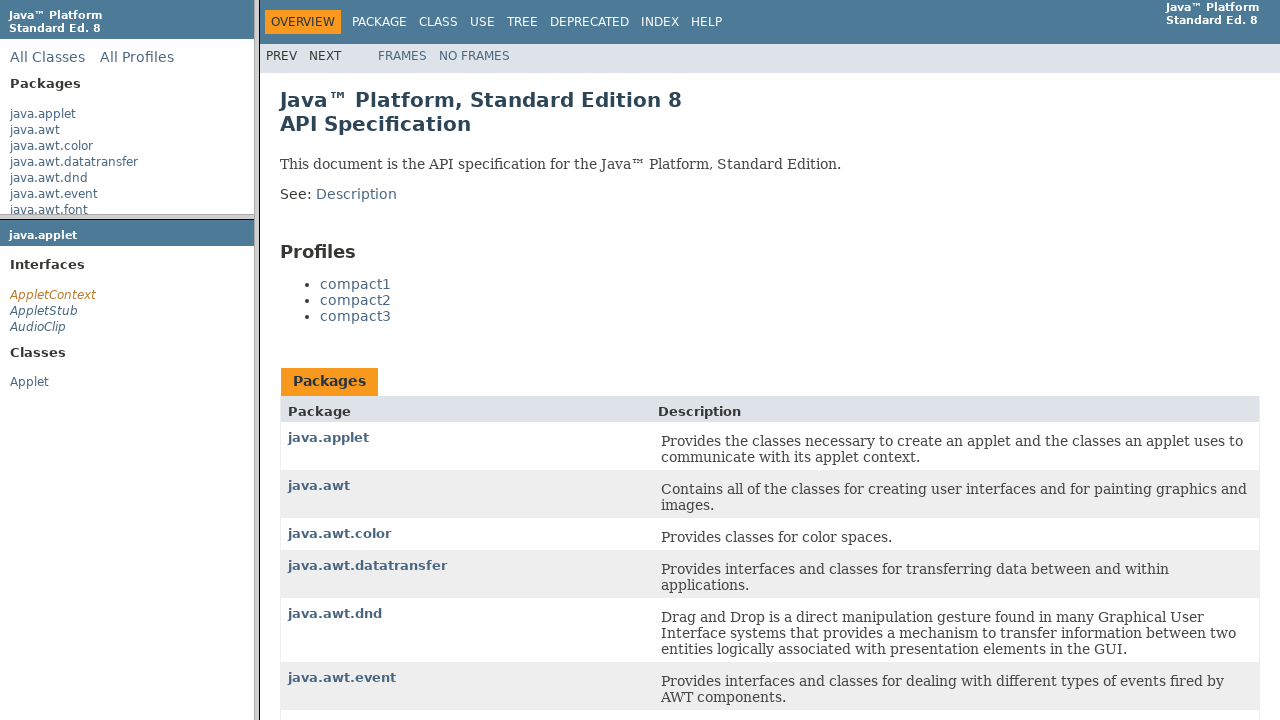

Waited 2 seconds for class content to load
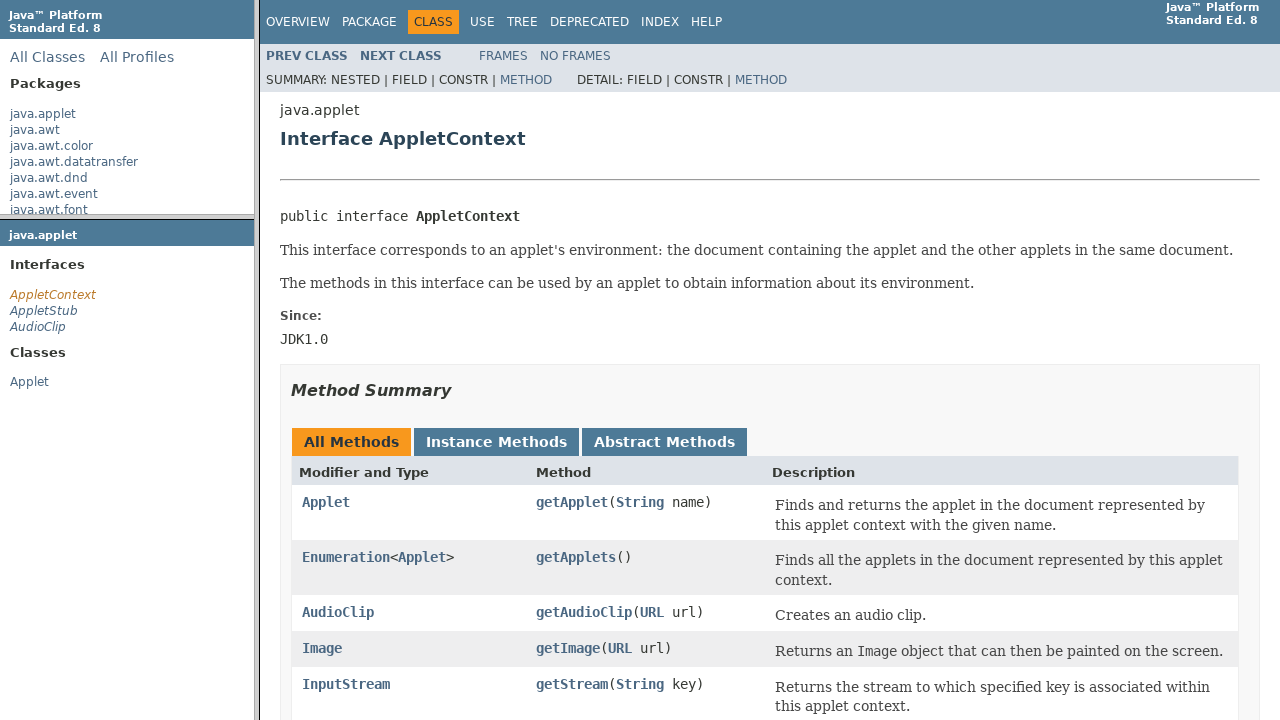

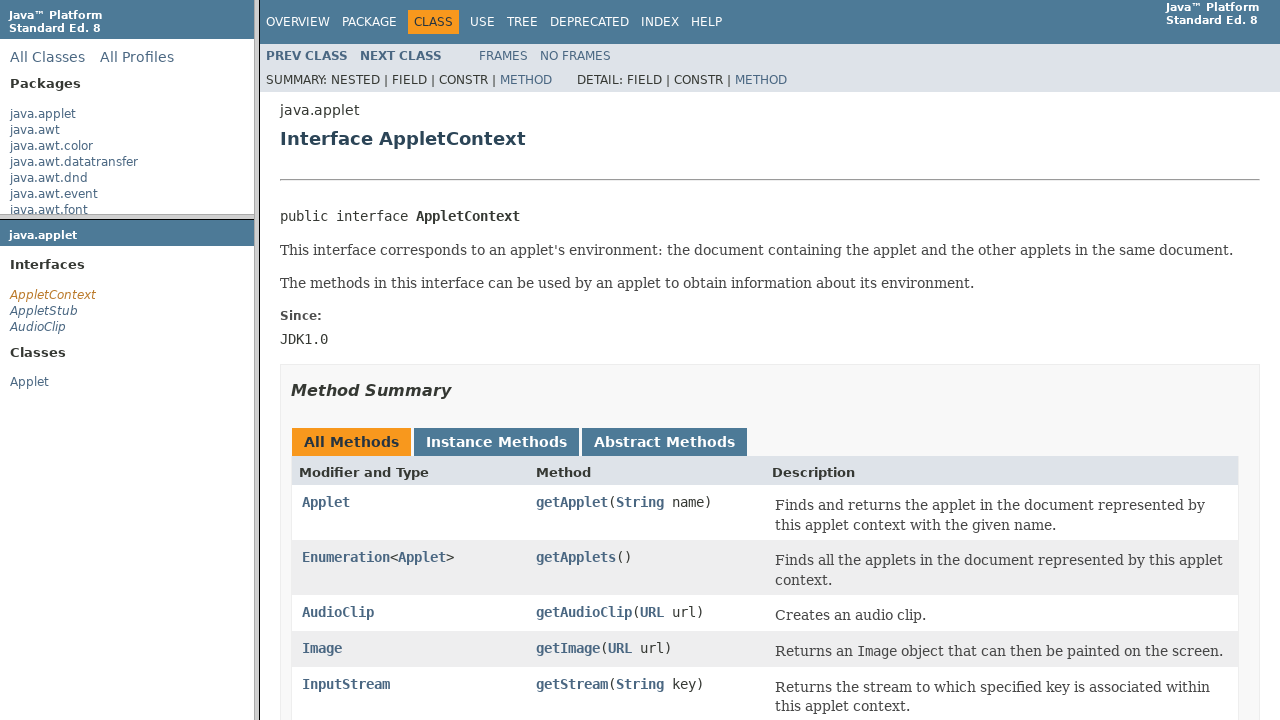